Tests button interactions on a practice website by locating various buttons, verifying they are visible, and clicking the home button.

Starting URL: https://www.leafground.com/button.xhtml

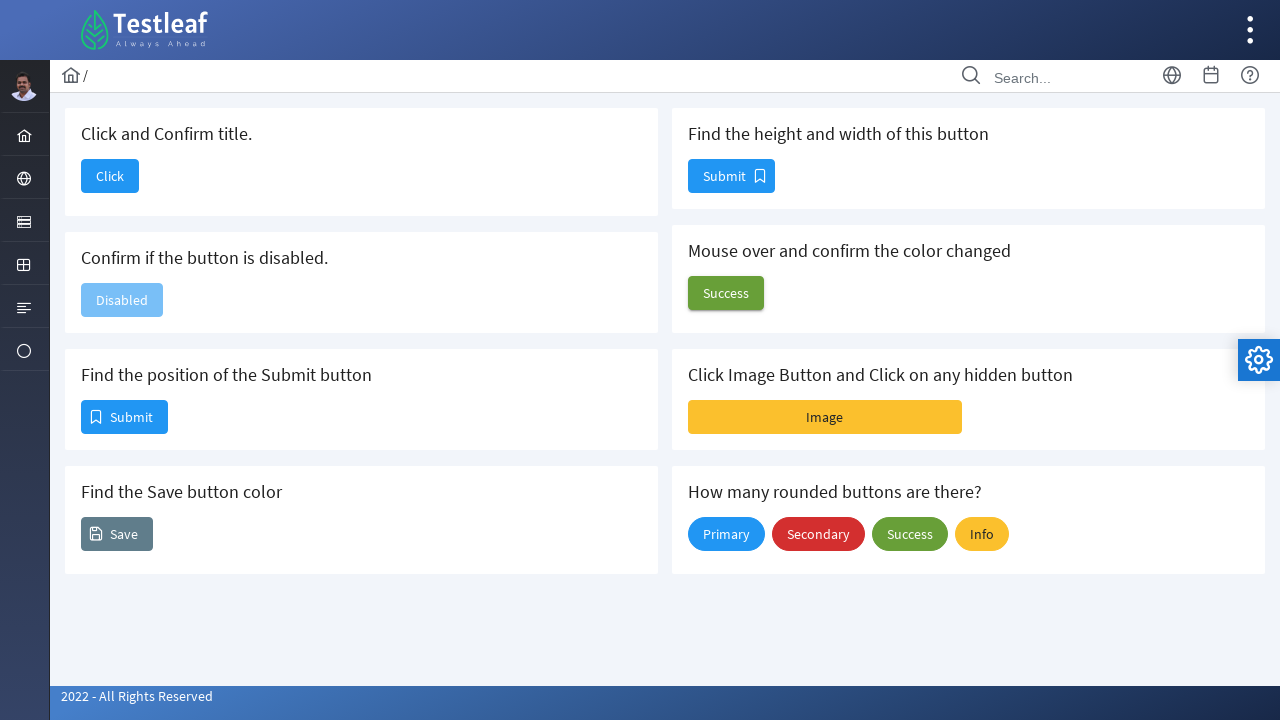

Waited for button page to load
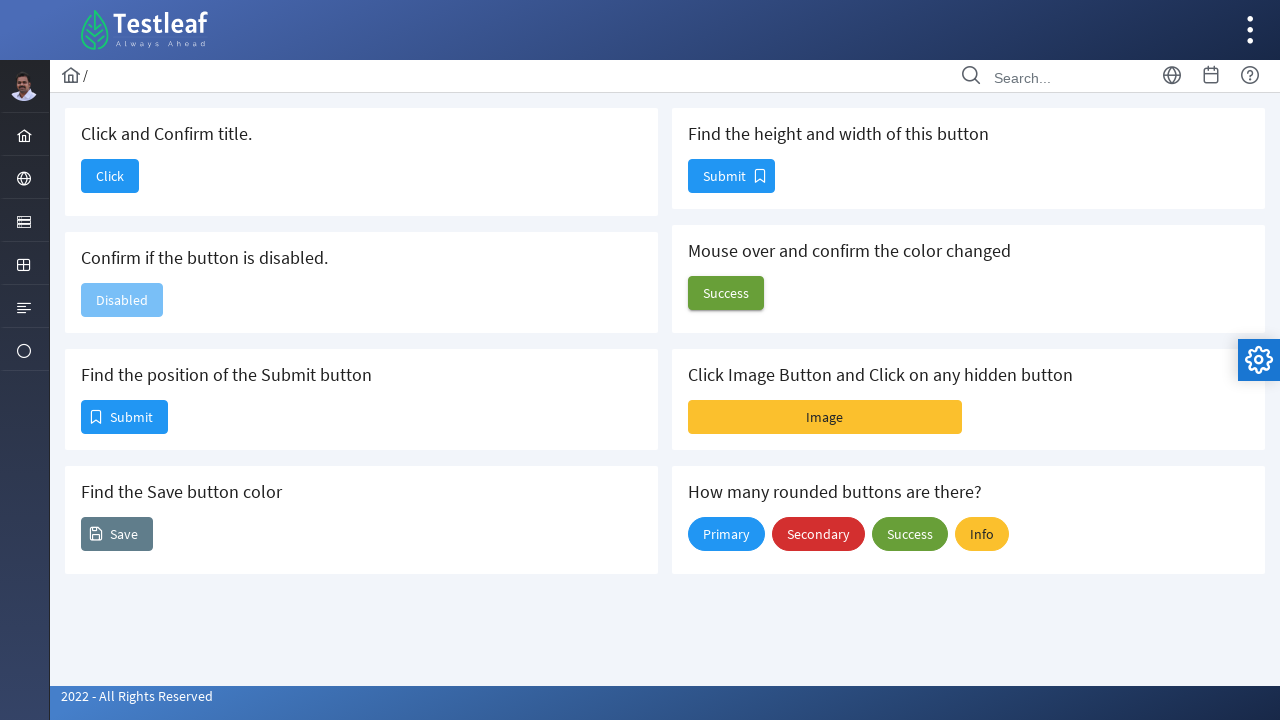

Located position button
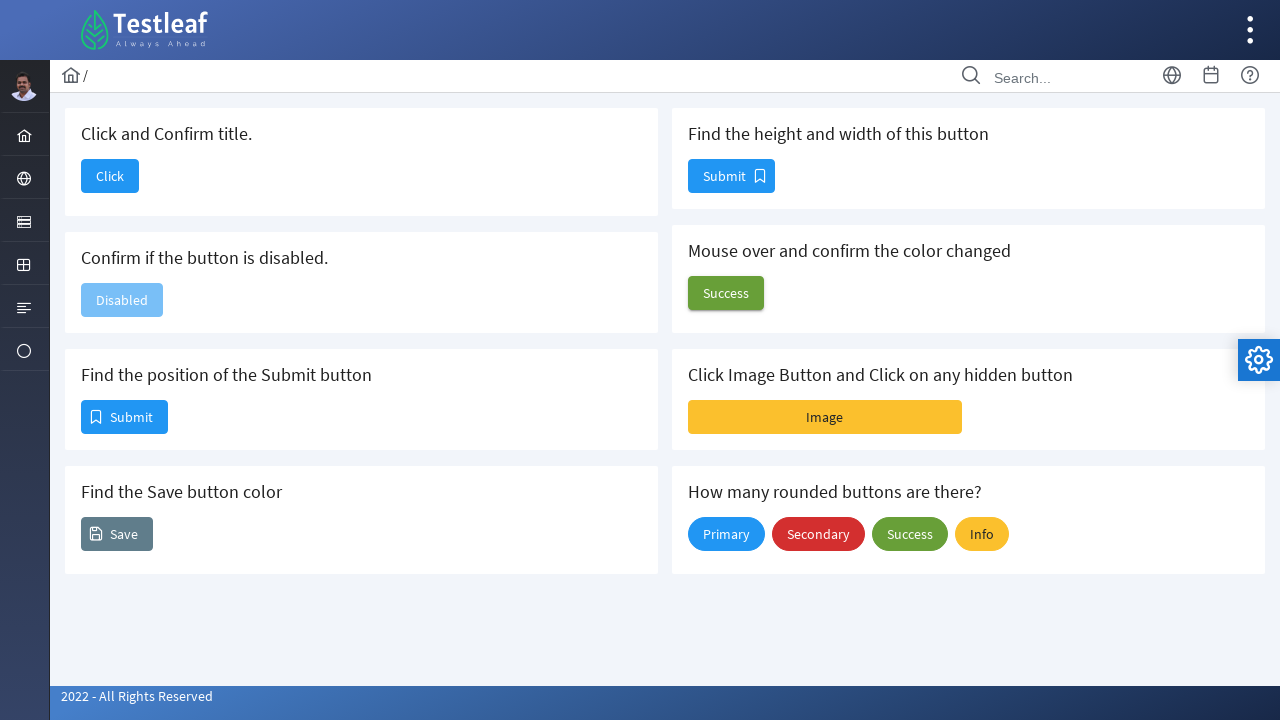

Position button is visible
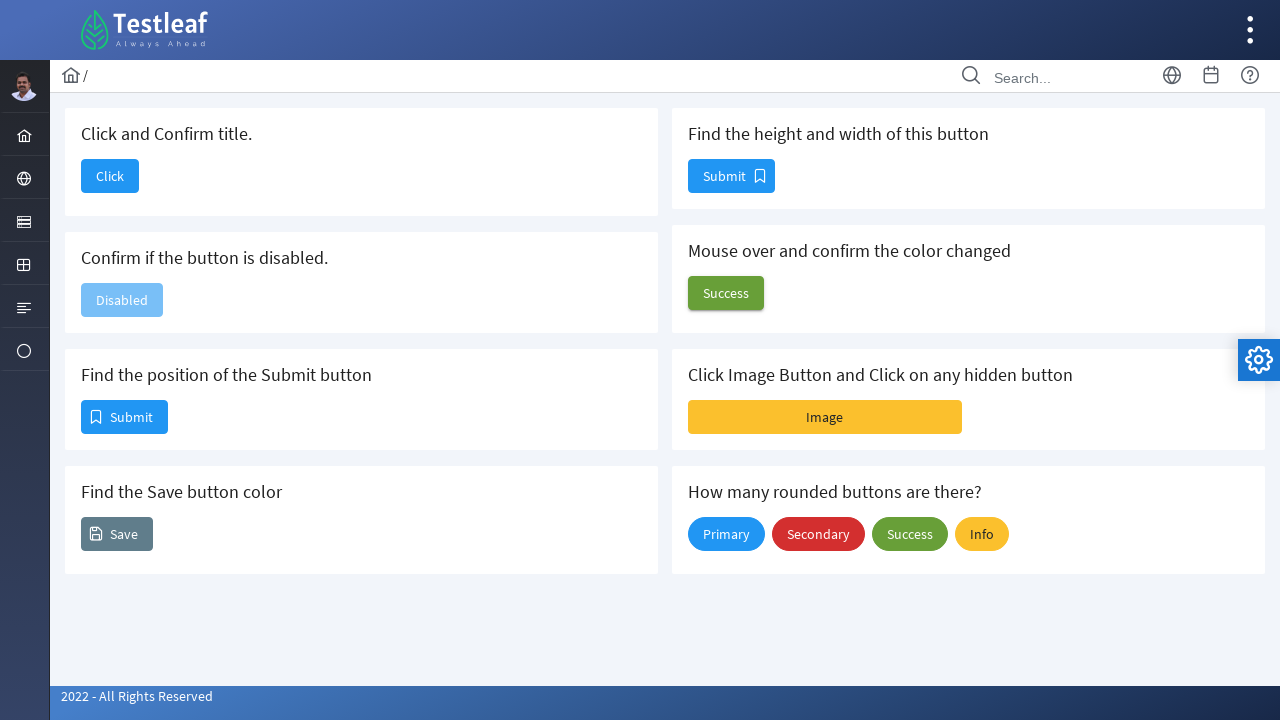

Located color button
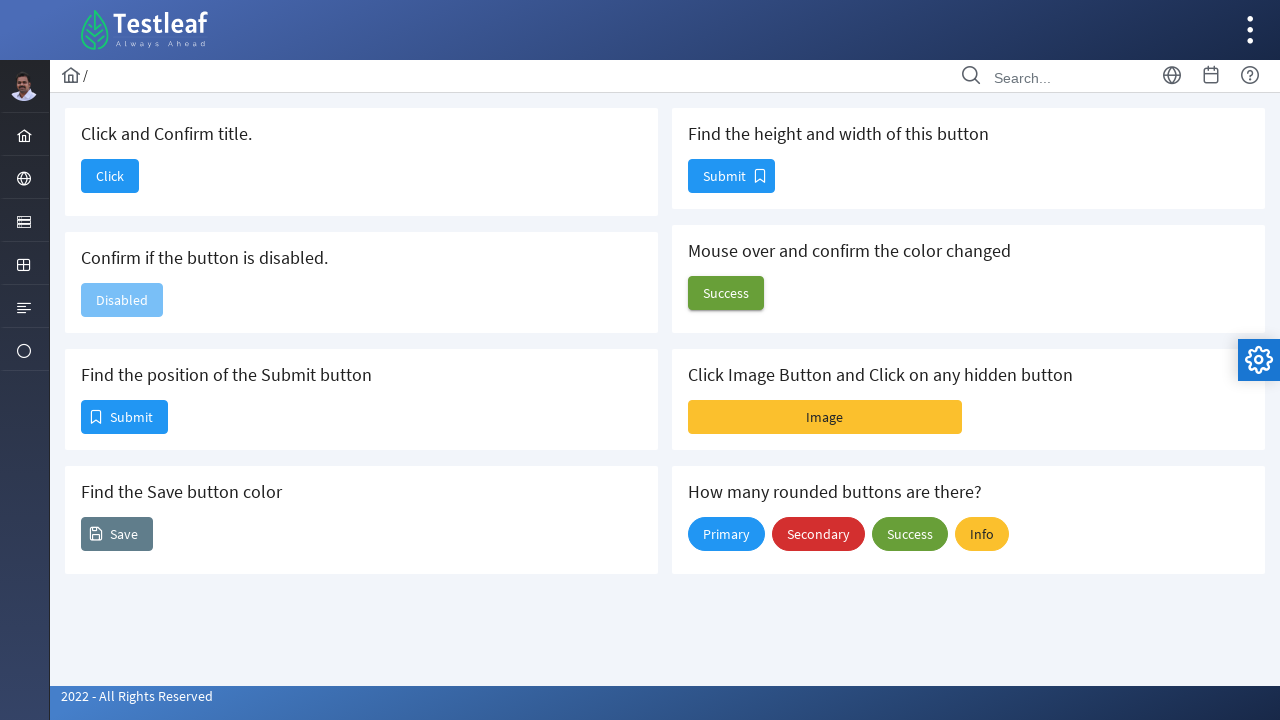

Color button is visible
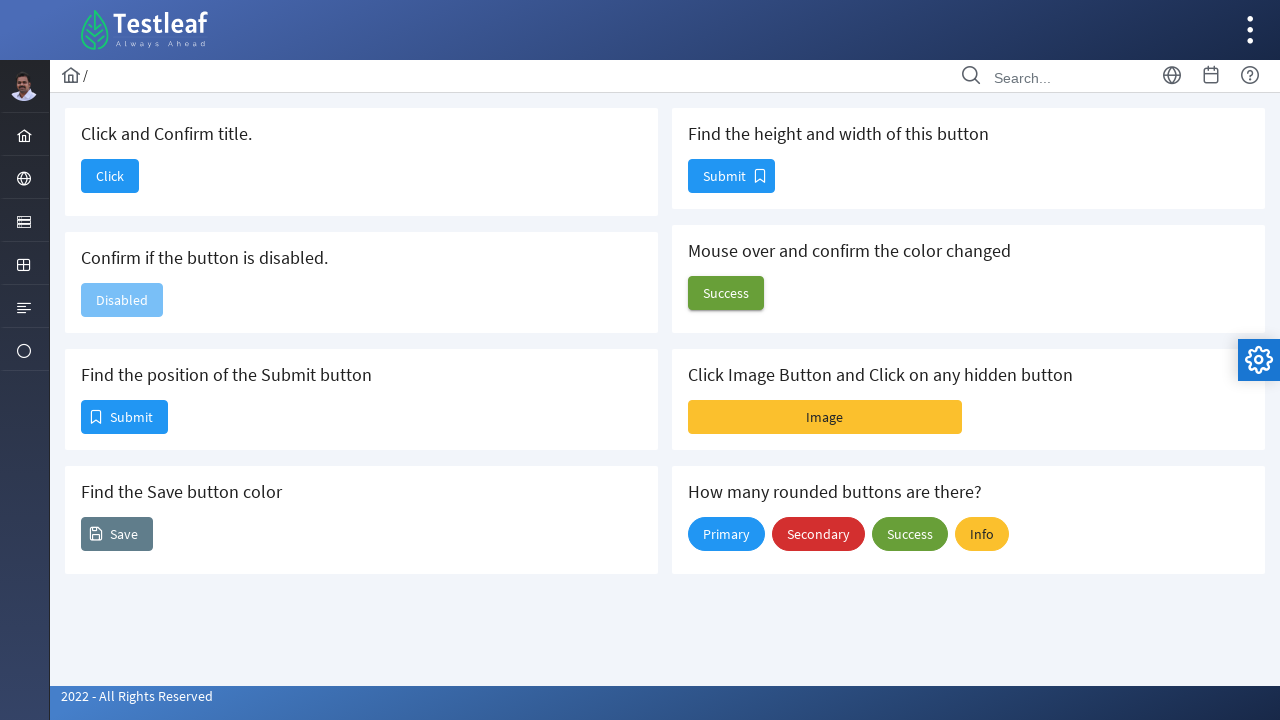

Located size button
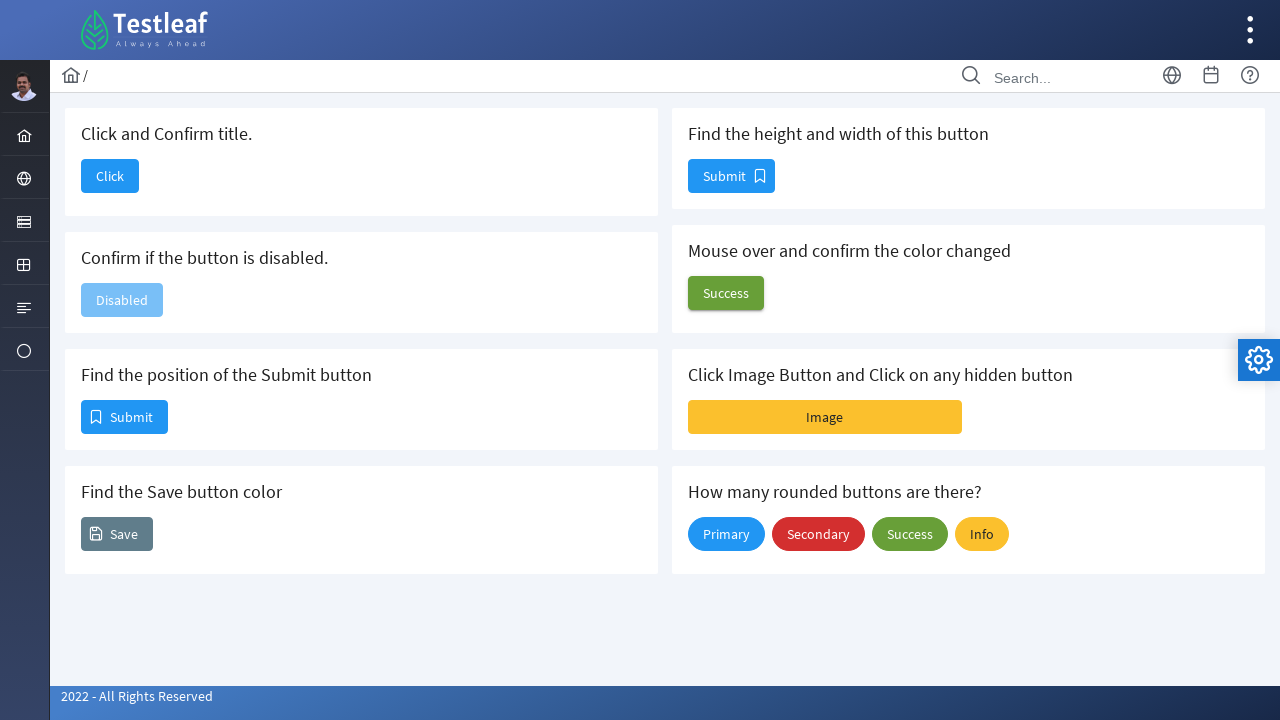

Size button is visible
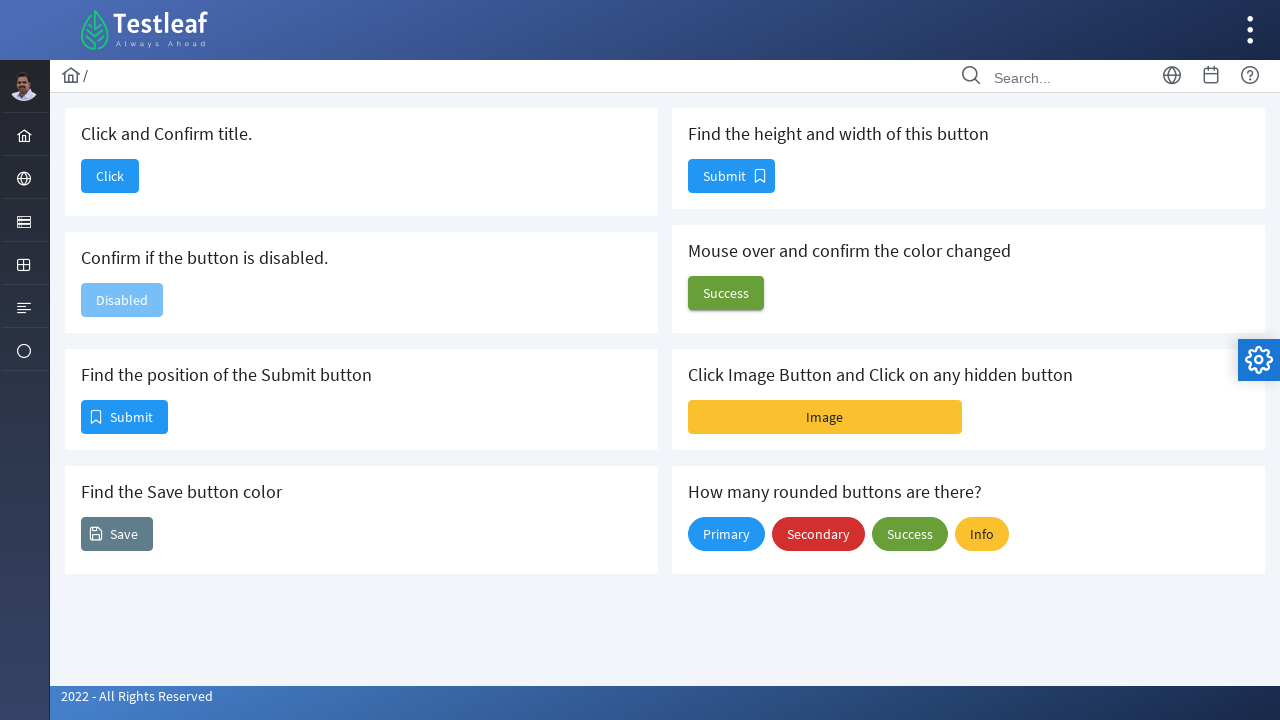

Clicked home button at (110, 176) on [name='j_idt88:j_idt90']
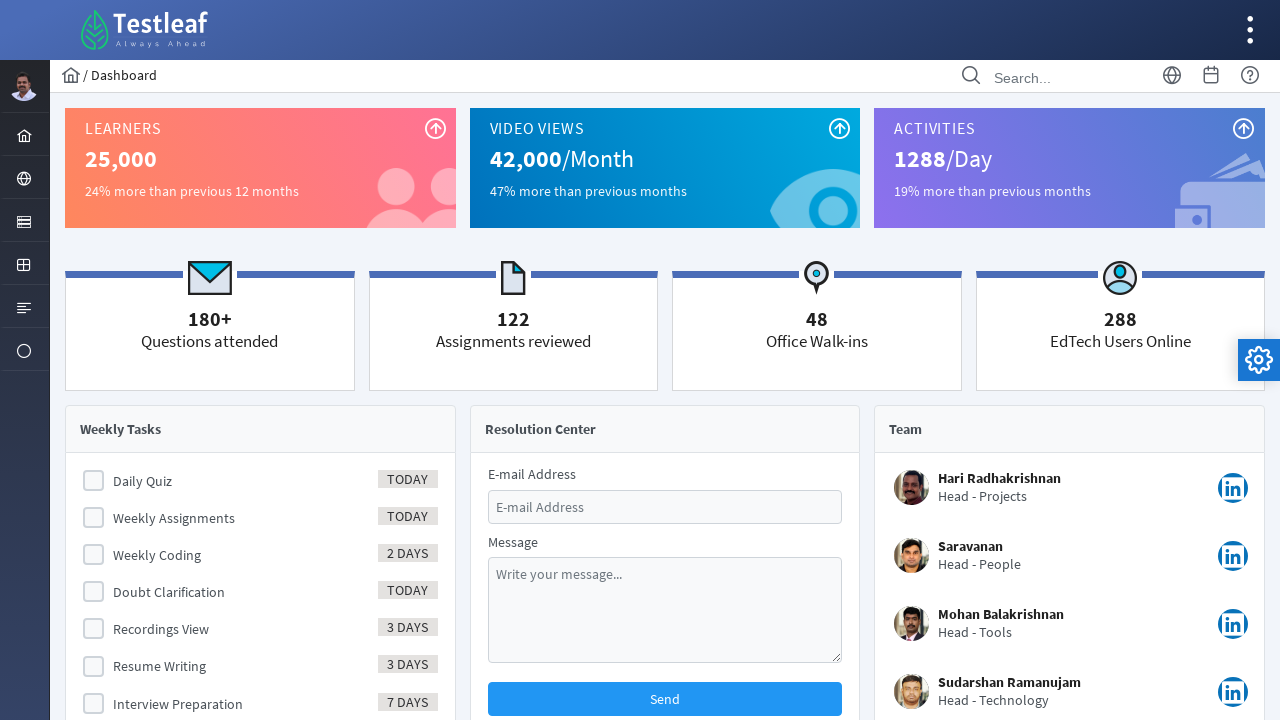

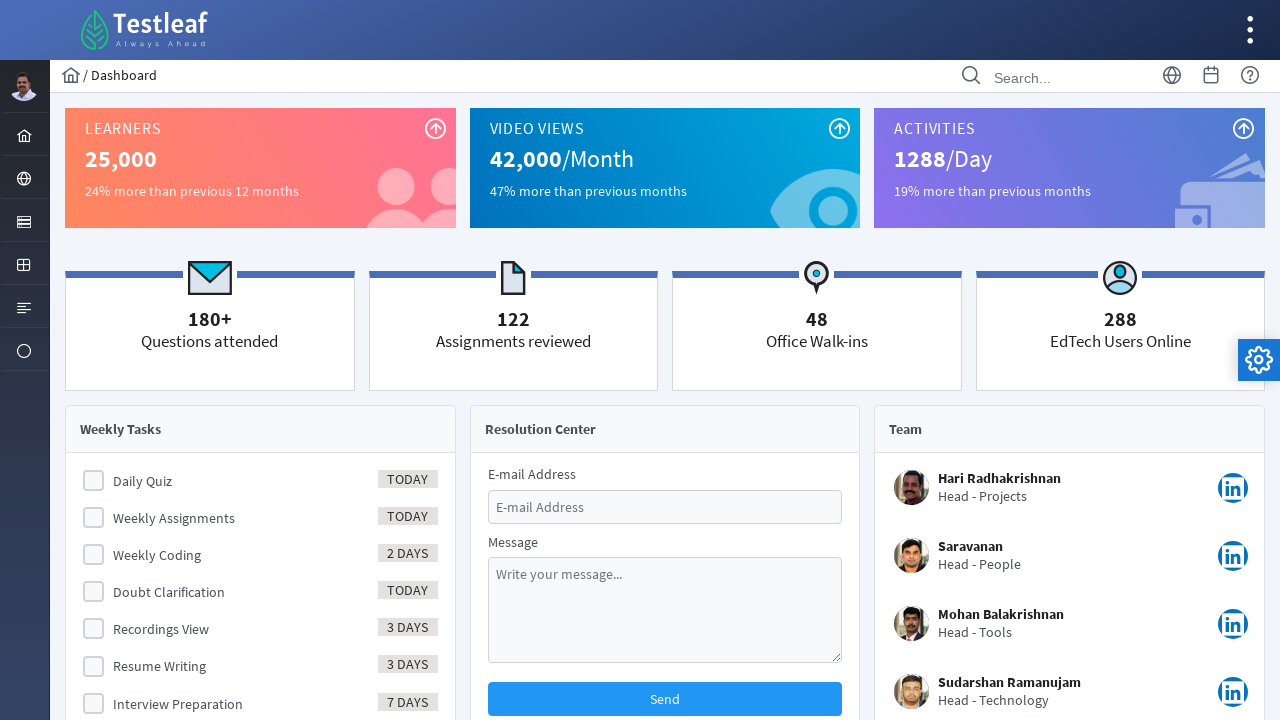